Tests different types of JavaScript alerts (simple alert, confirmation, and prompt) by triggering them and interacting with accept/dismiss/text input actions

Starting URL: https://the-internet.herokuapp.com/javascript_alerts

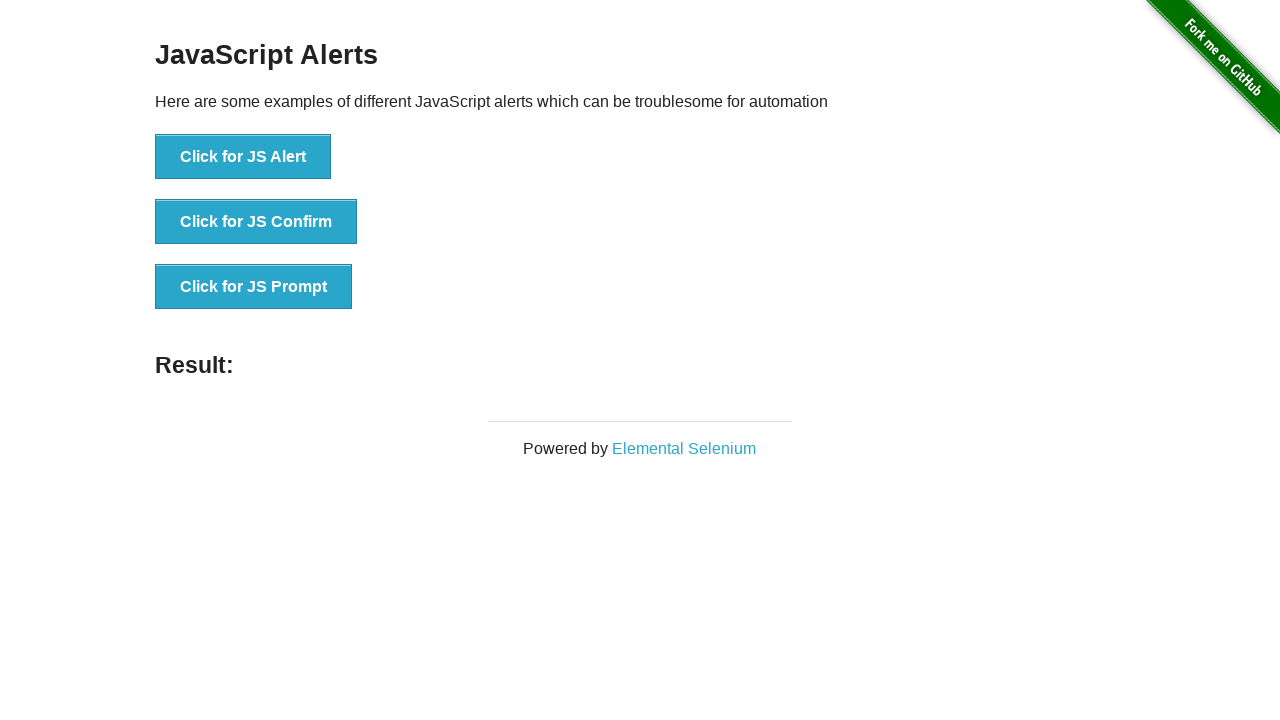

Clicked button to trigger simple alert at (243, 157) on xpath=//button[@onclick='jsAlert()']
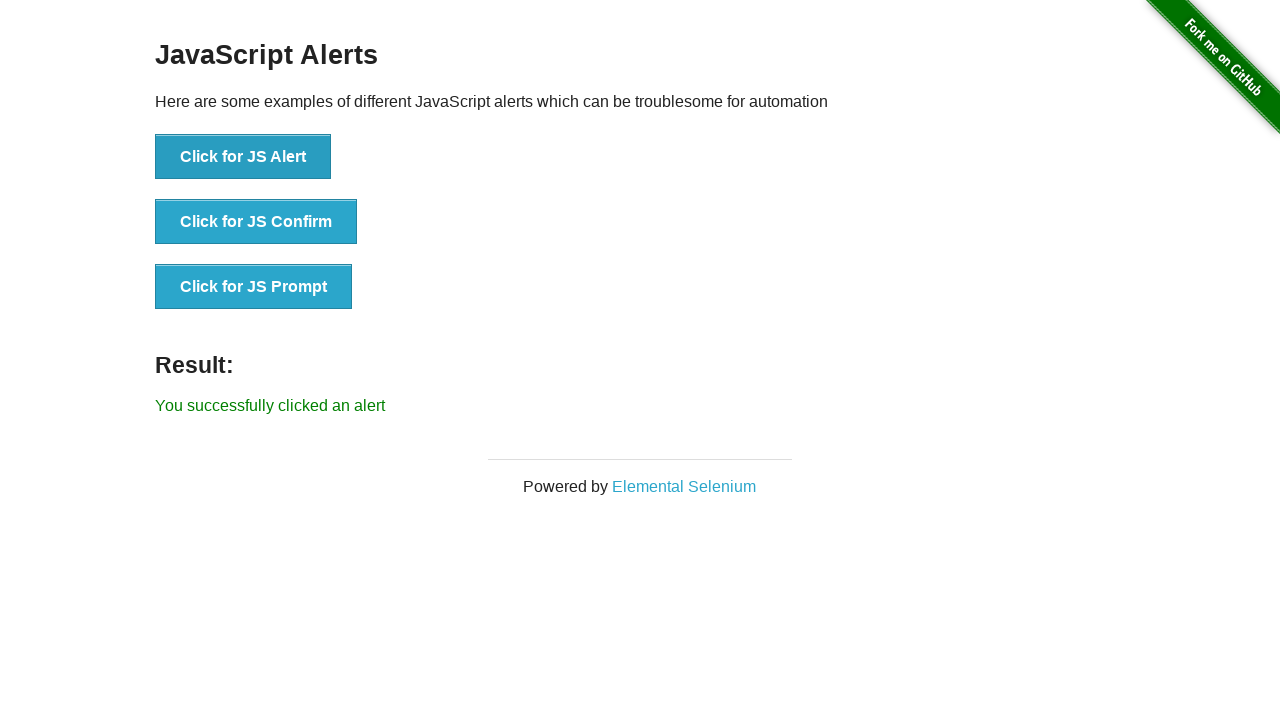

Set up dialog handler to accept alerts
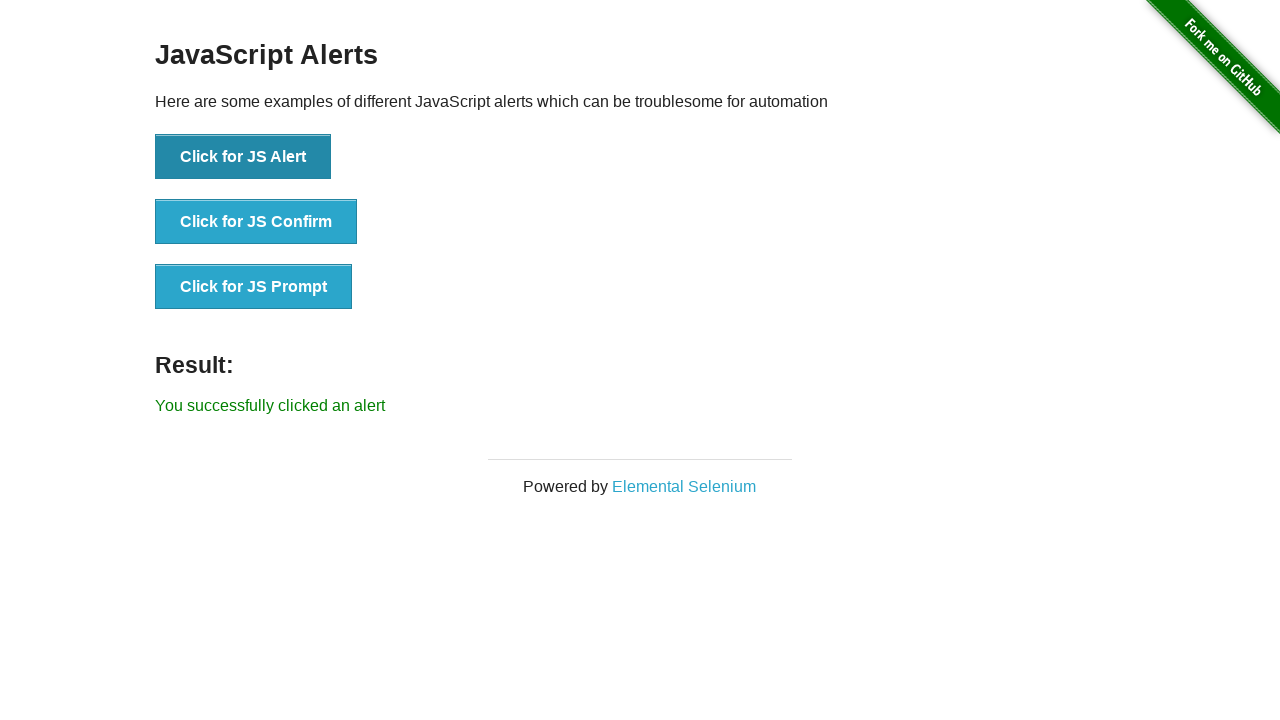

Clicked button to trigger confirmation alert at (256, 222) on xpath=//button[@onclick='jsConfirm()']
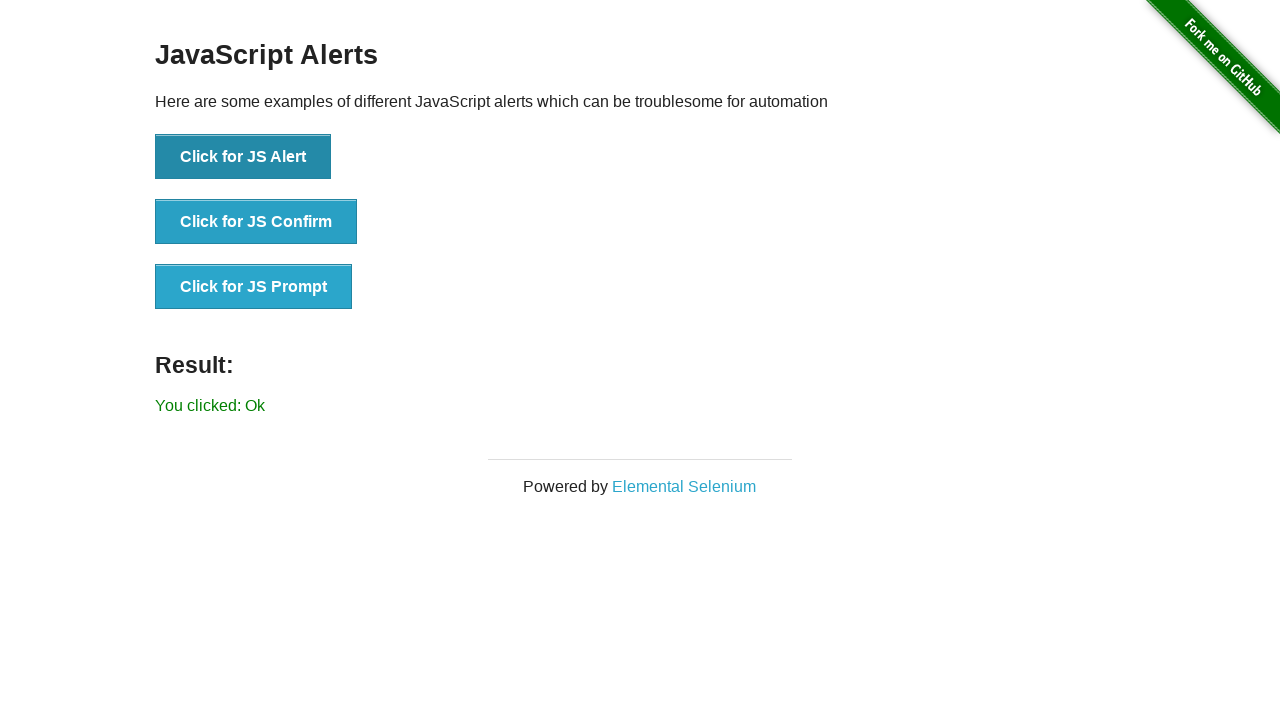

Set up dialog handler to dismiss confirmation alert
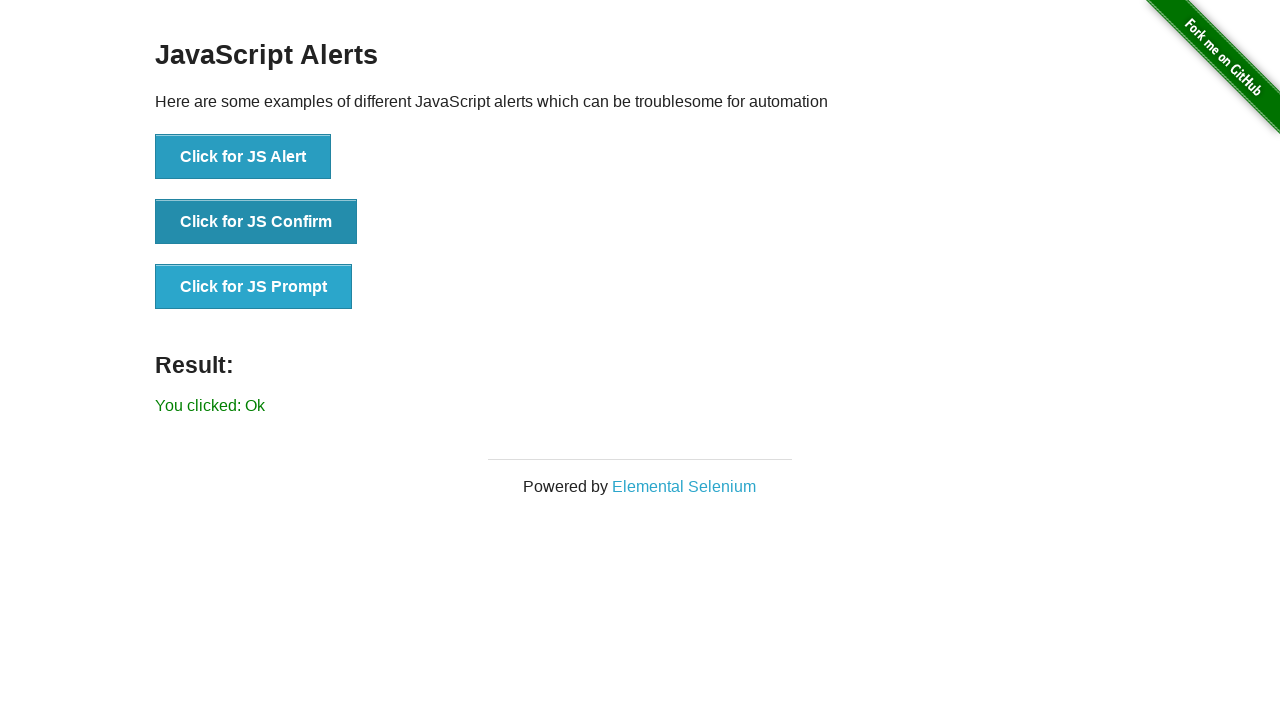

Set up dialog handler to accept prompt with text 'hello world'
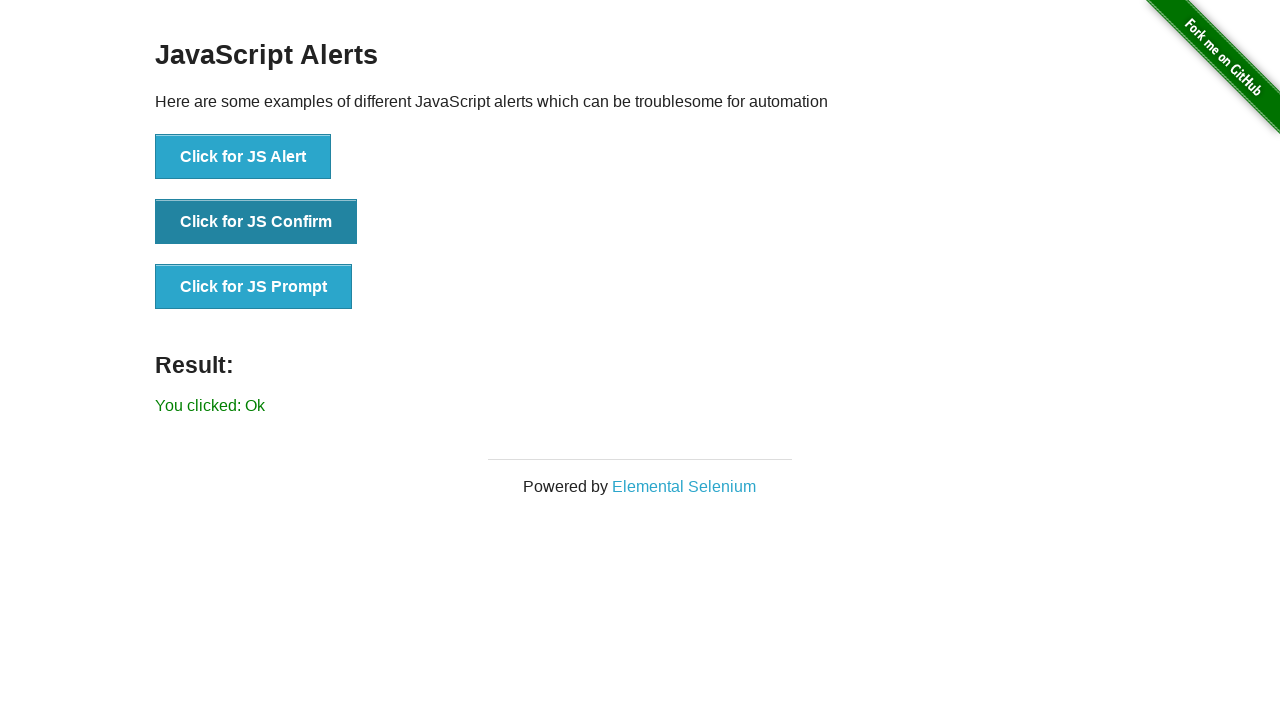

Clicked button to trigger prompt alert at (254, 287) on xpath=//button[@onclick='jsPrompt()']
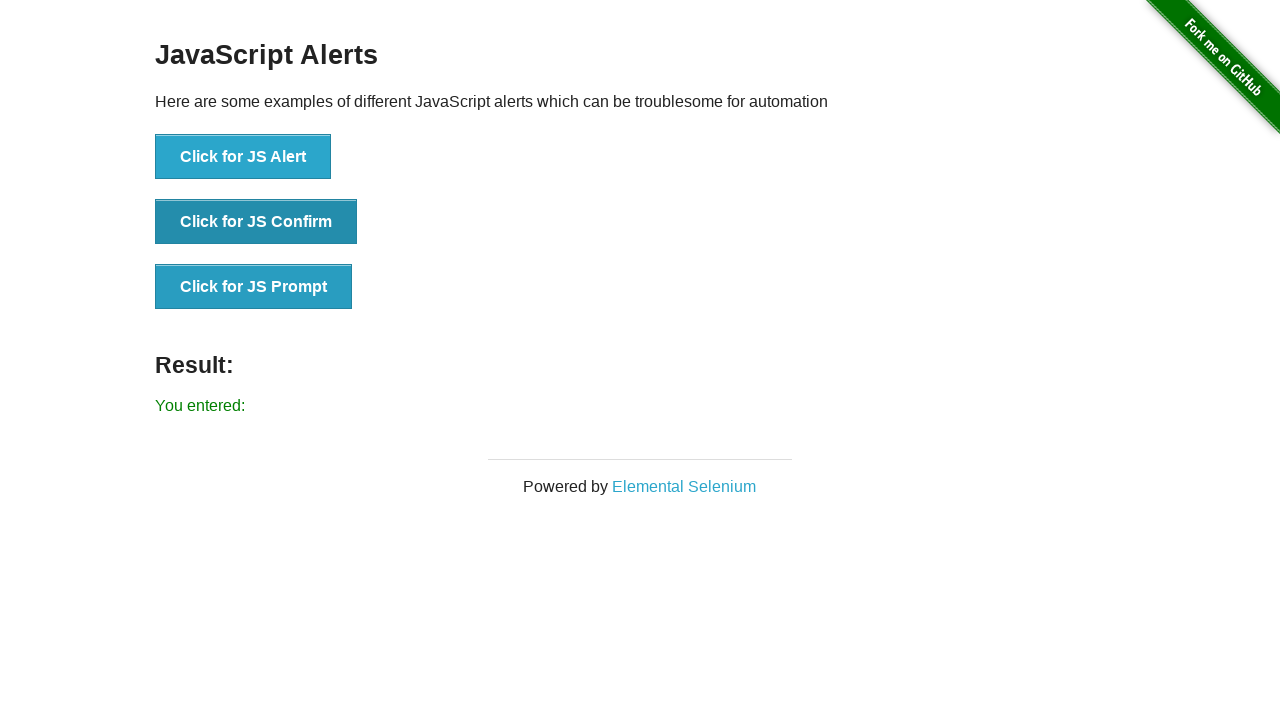

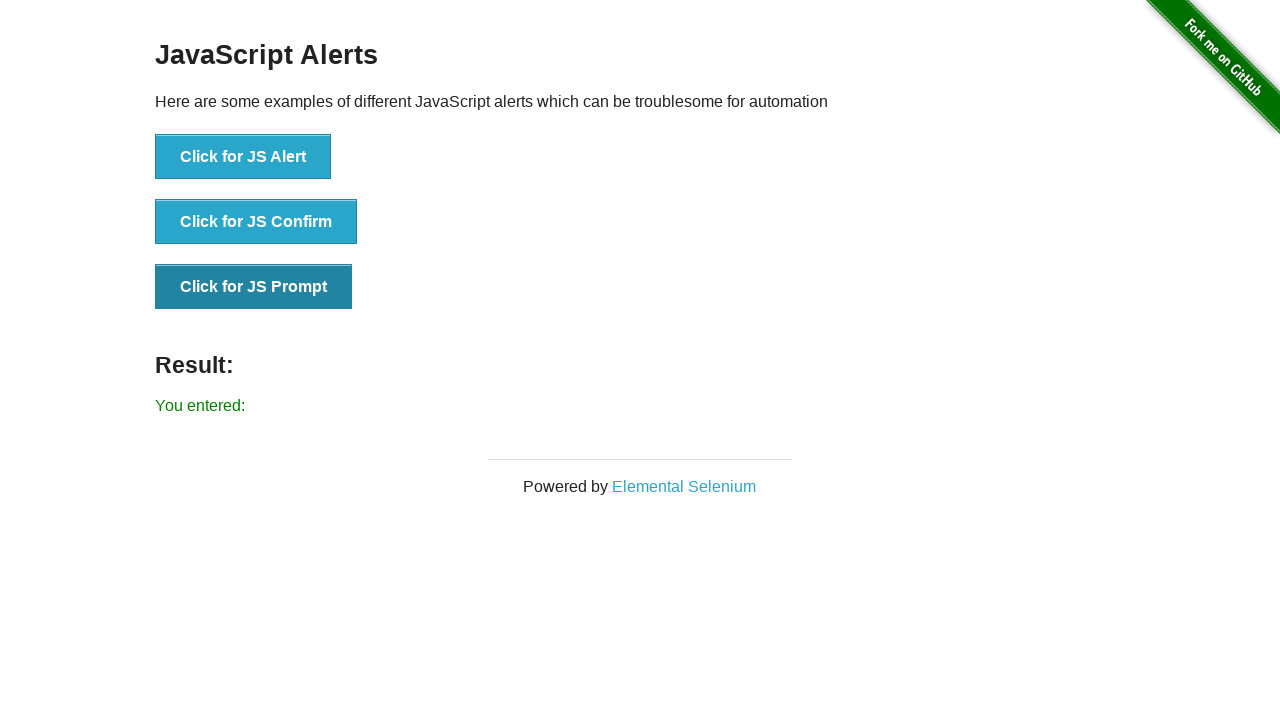